Tests hover functionality by hovering over images and verifying the displayed user name and profile link text

Starting URL: https://the-internet.herokuapp.com/

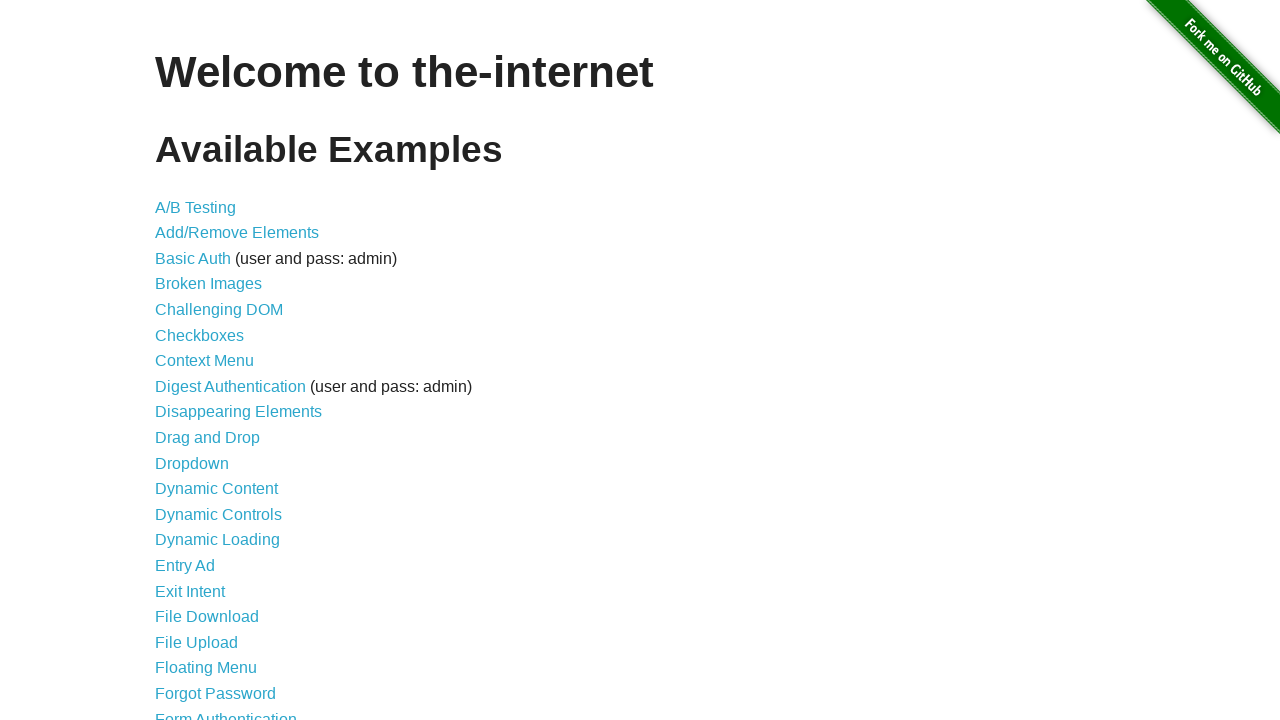

Clicked on Hovers link at (180, 360) on xpath=//a[@href='/hovers']
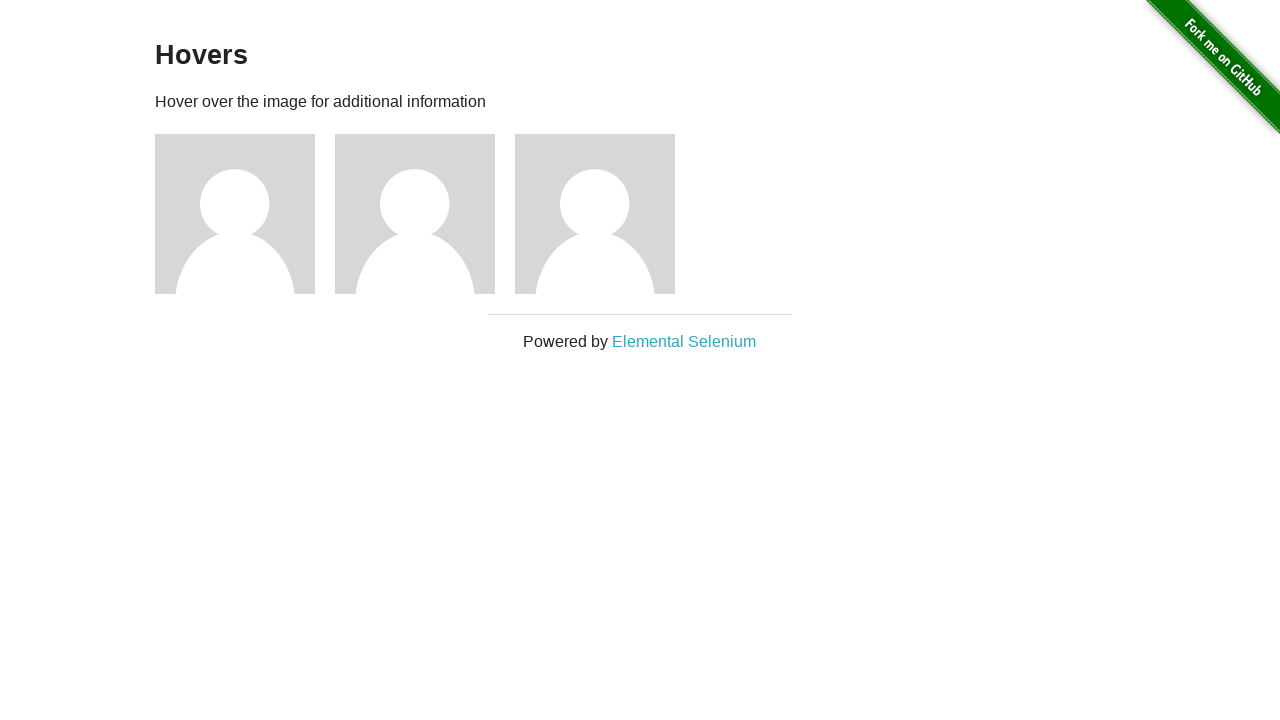

Hovers page loaded and URL verified
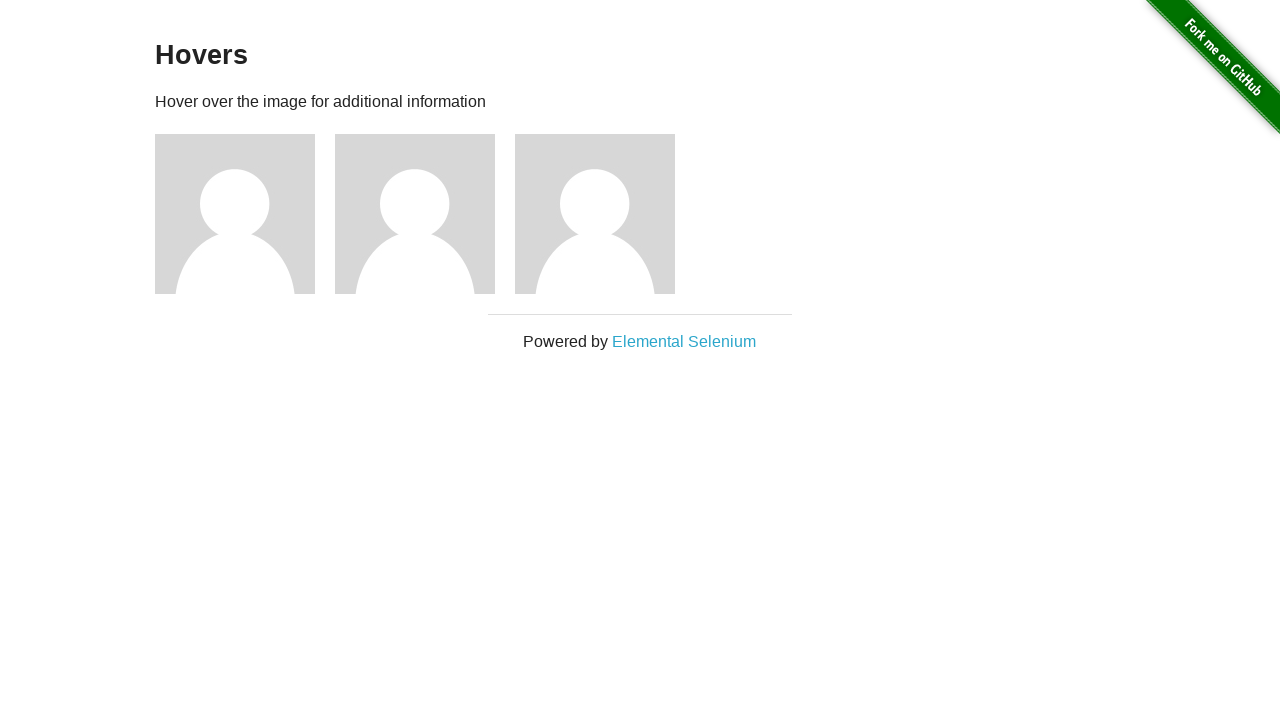

Hovered over first image figure at (245, 214) on //div[@class='figure'][1]
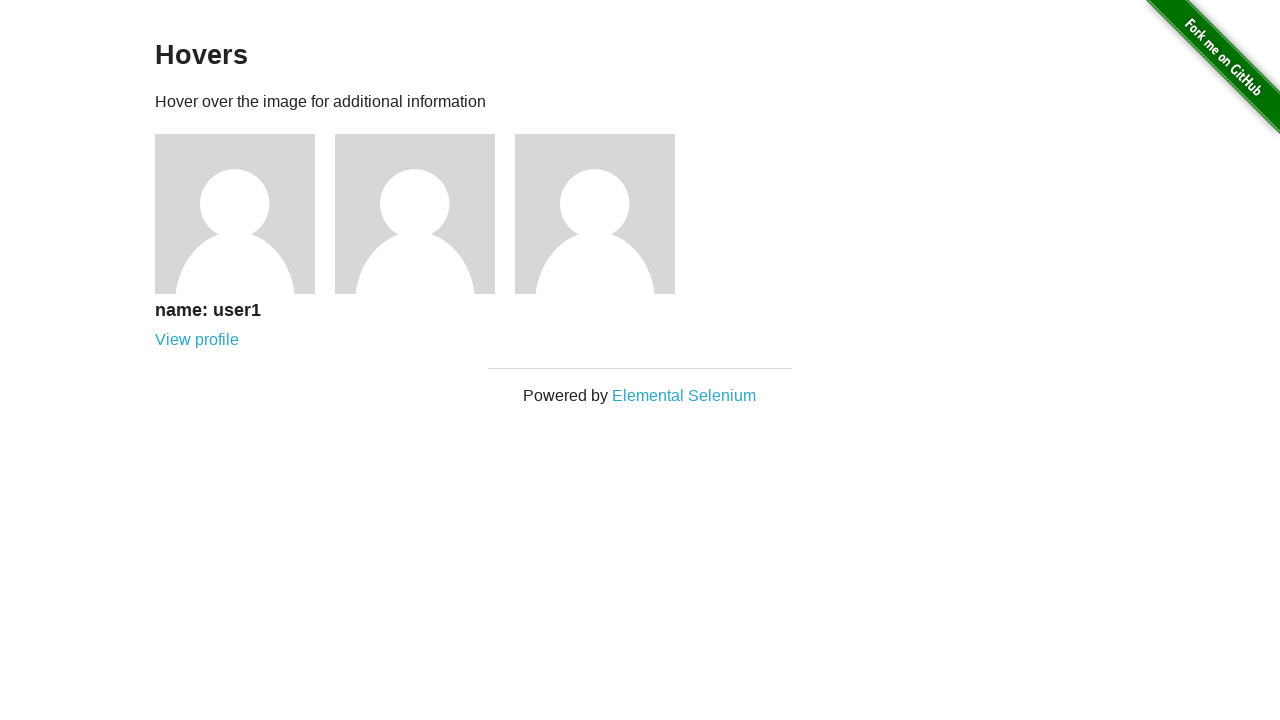

Verified user name 'user1' displayed on hover
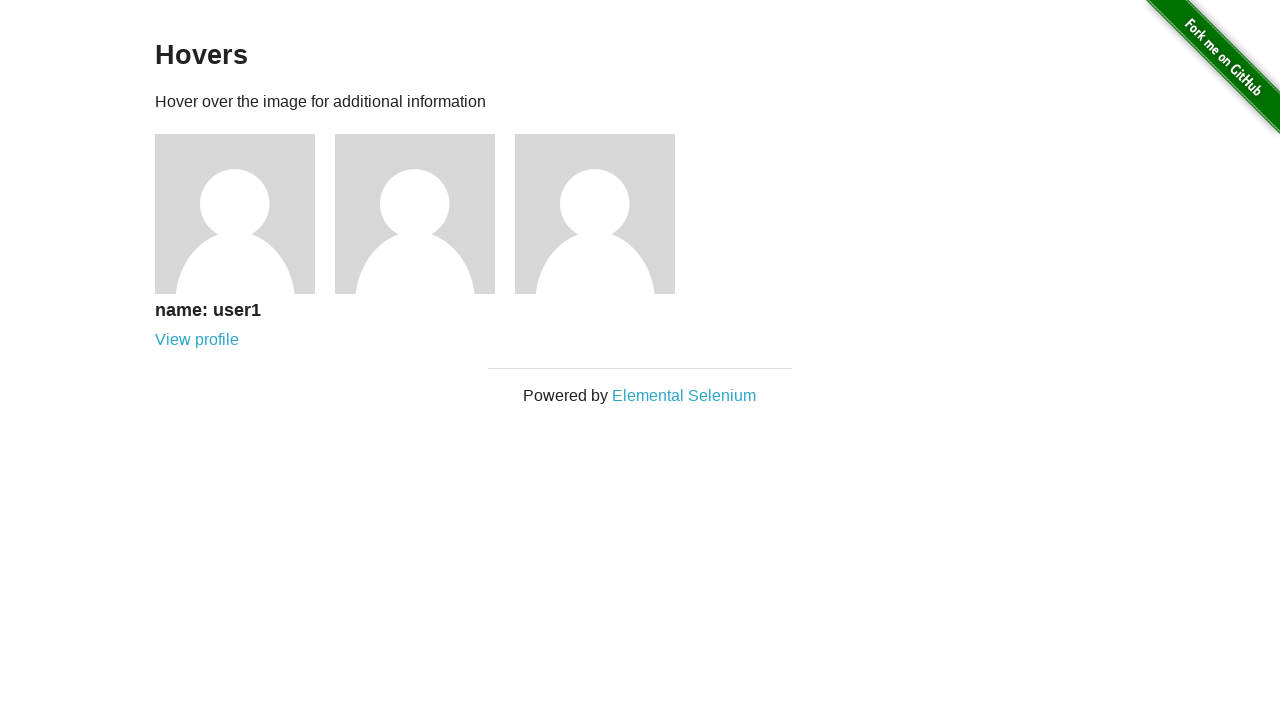

Verified 'View profile' link text displayed on hover
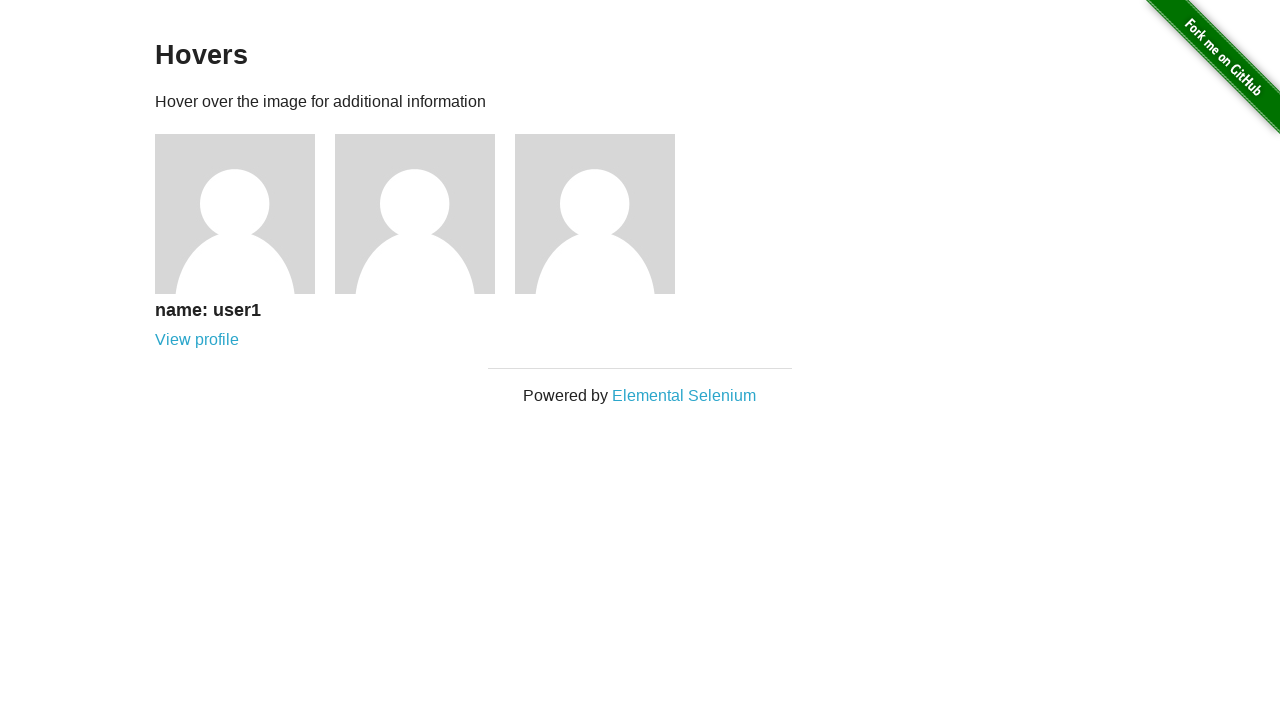

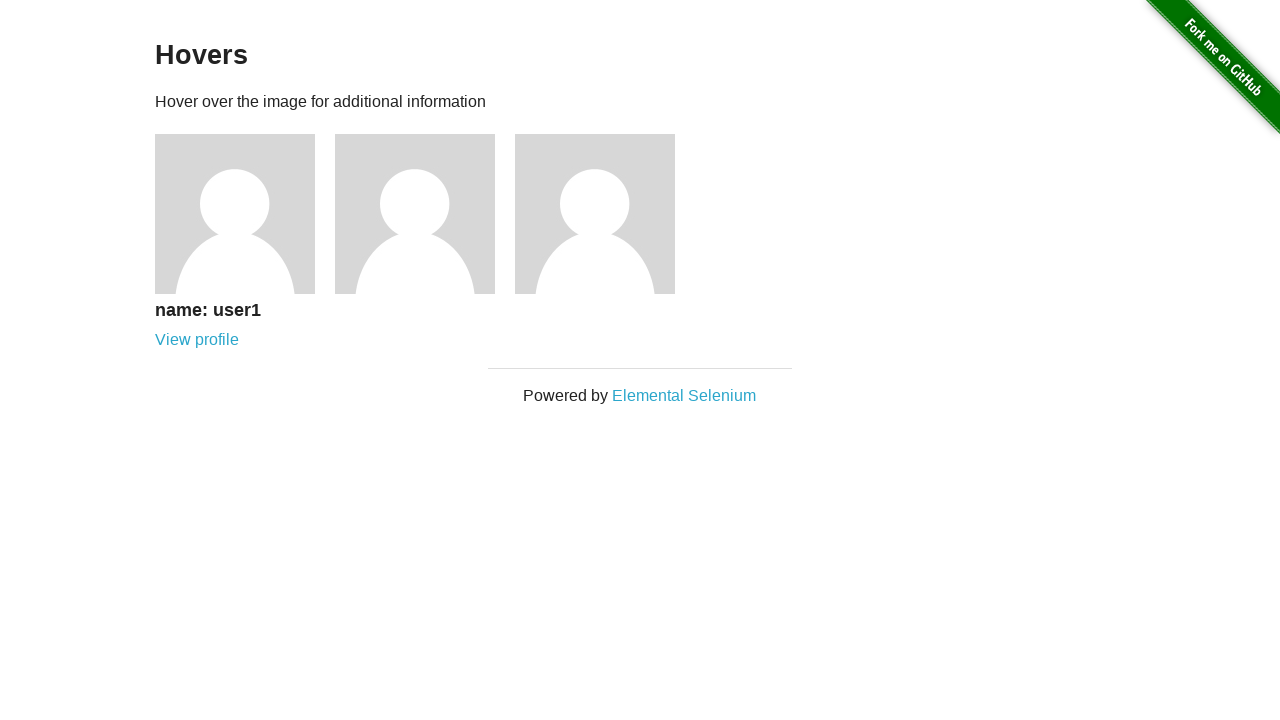